Tests a registration form by filling in first name, last name, and email fields, submitting the form, and verifying that a success message is displayed.

Starting URL: http://suninjuly.github.io/registration1.html

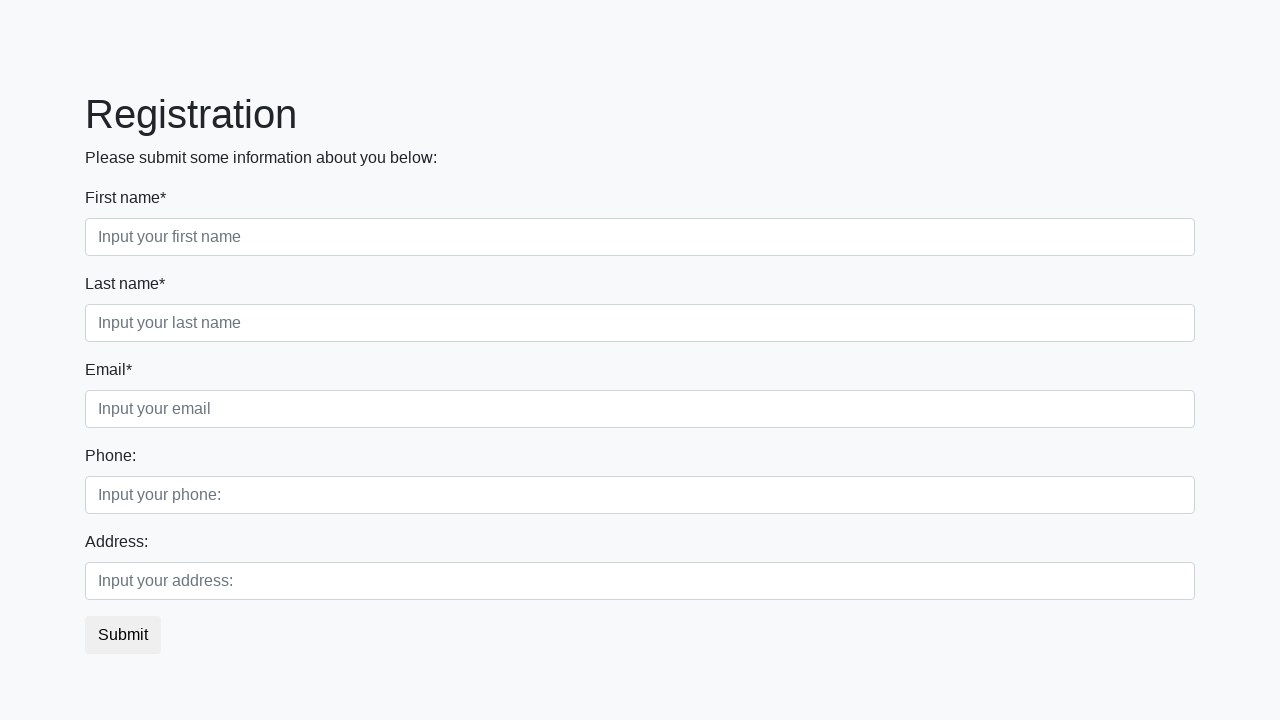

Filled first name field with 'Michael' on [placeholder="Input your first name"]
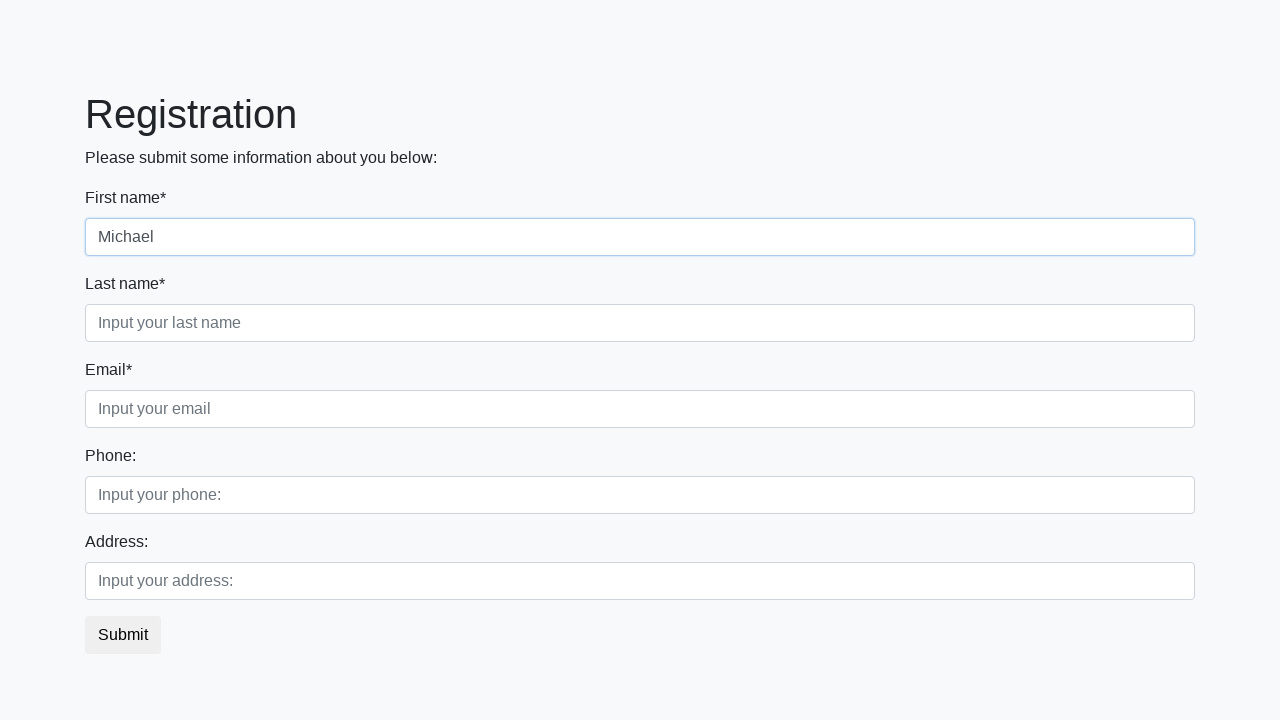

Filled last name field with 'Johnson' on [placeholder="Input your last name"]
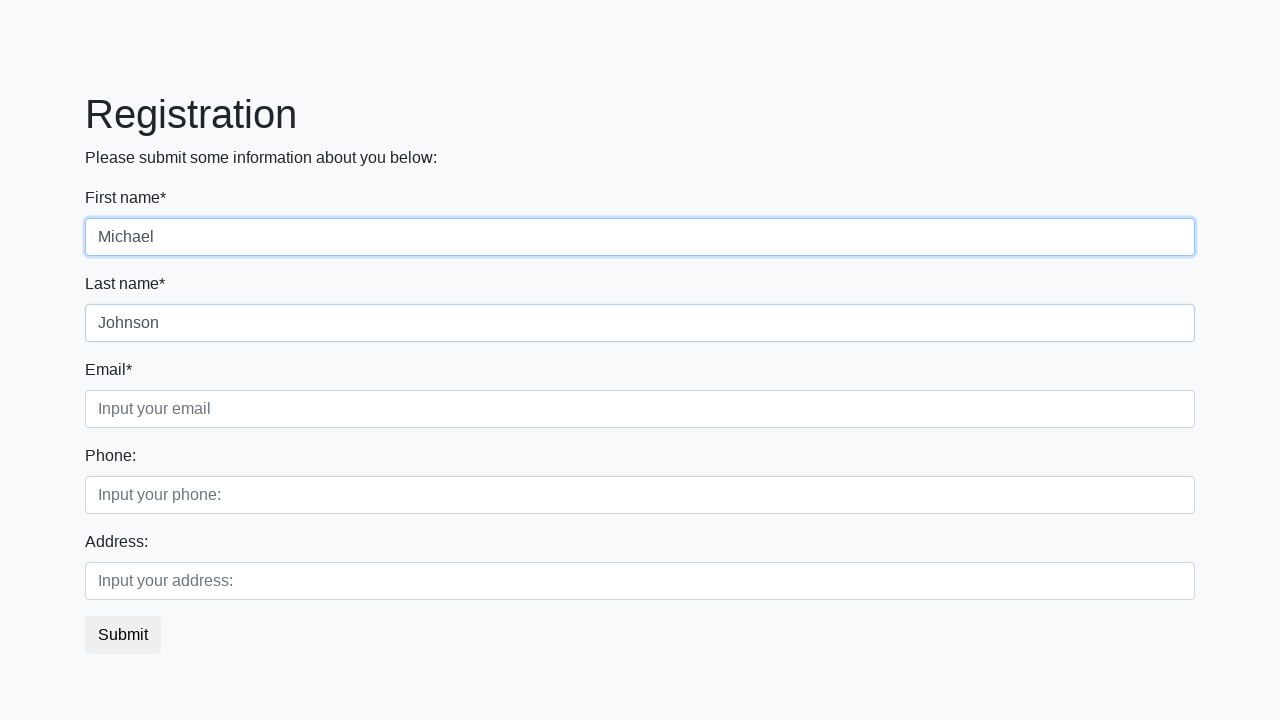

Filled email field with 'michael.johnson@example.com' on [placeholder="Input your email"]
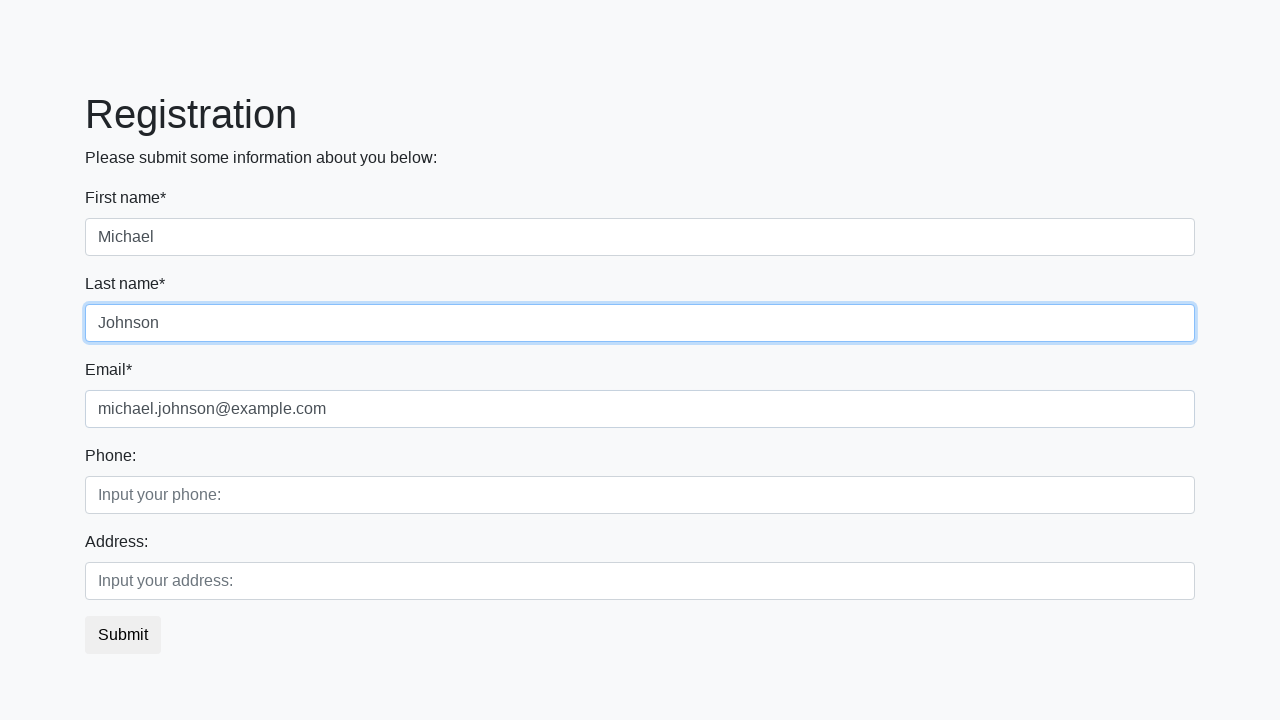

Clicked the submit button to register at (123, 635) on button.btn
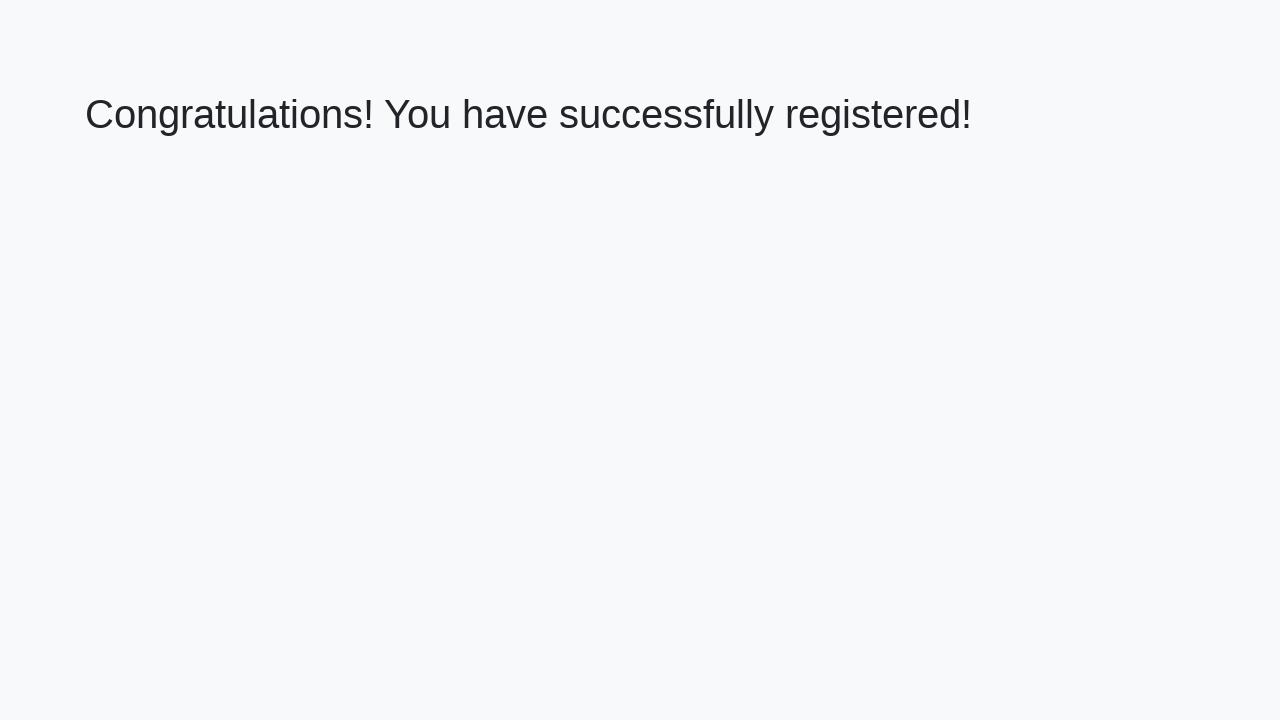

Success message heading loaded
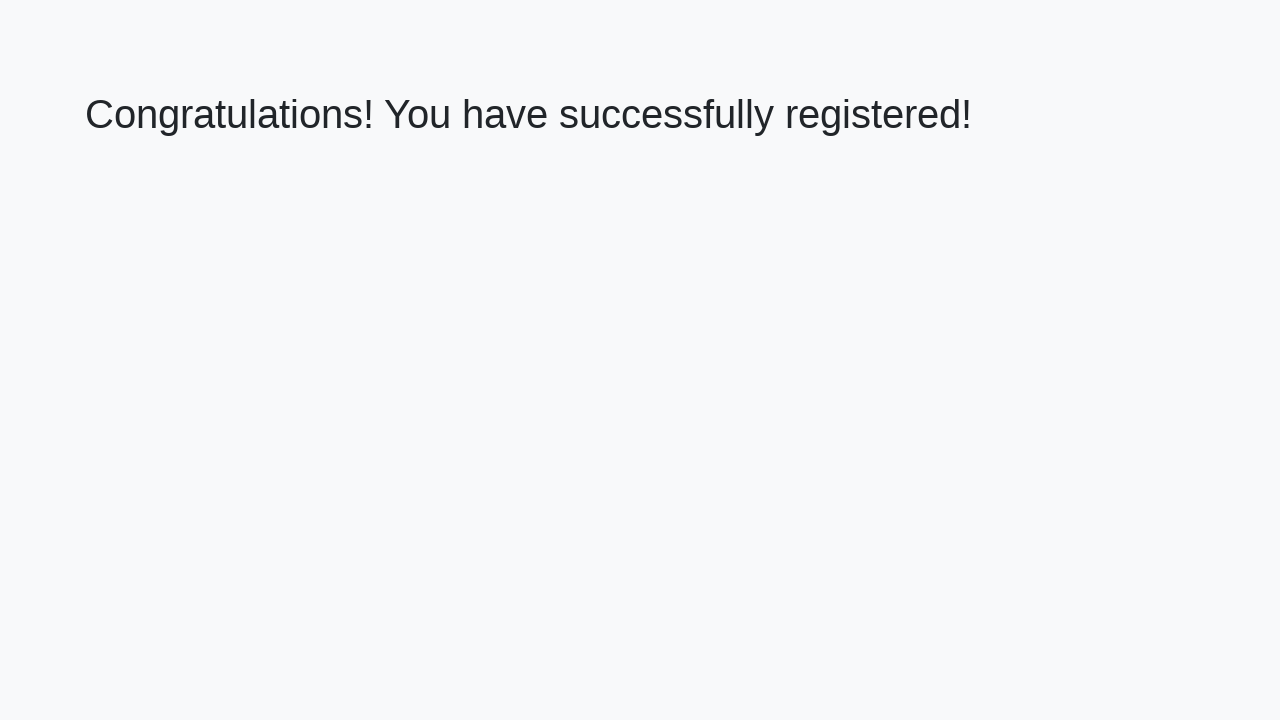

Retrieved success message text
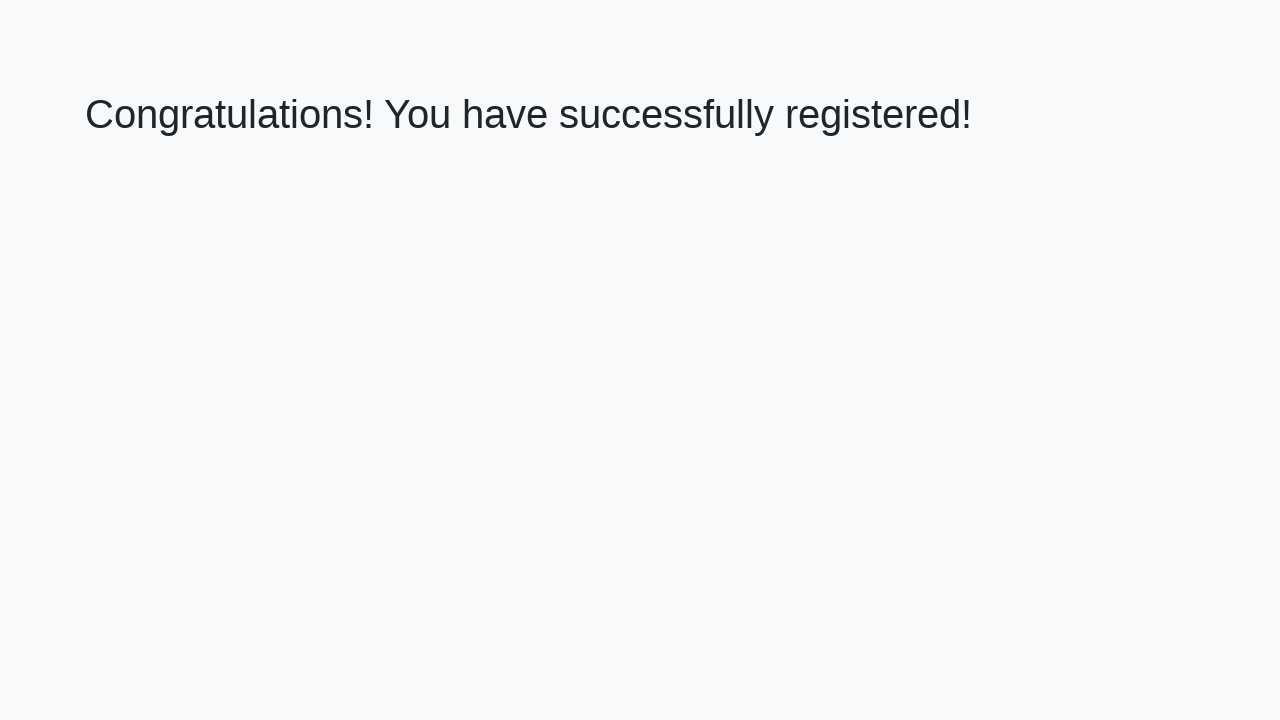

Verified success message matches expected text
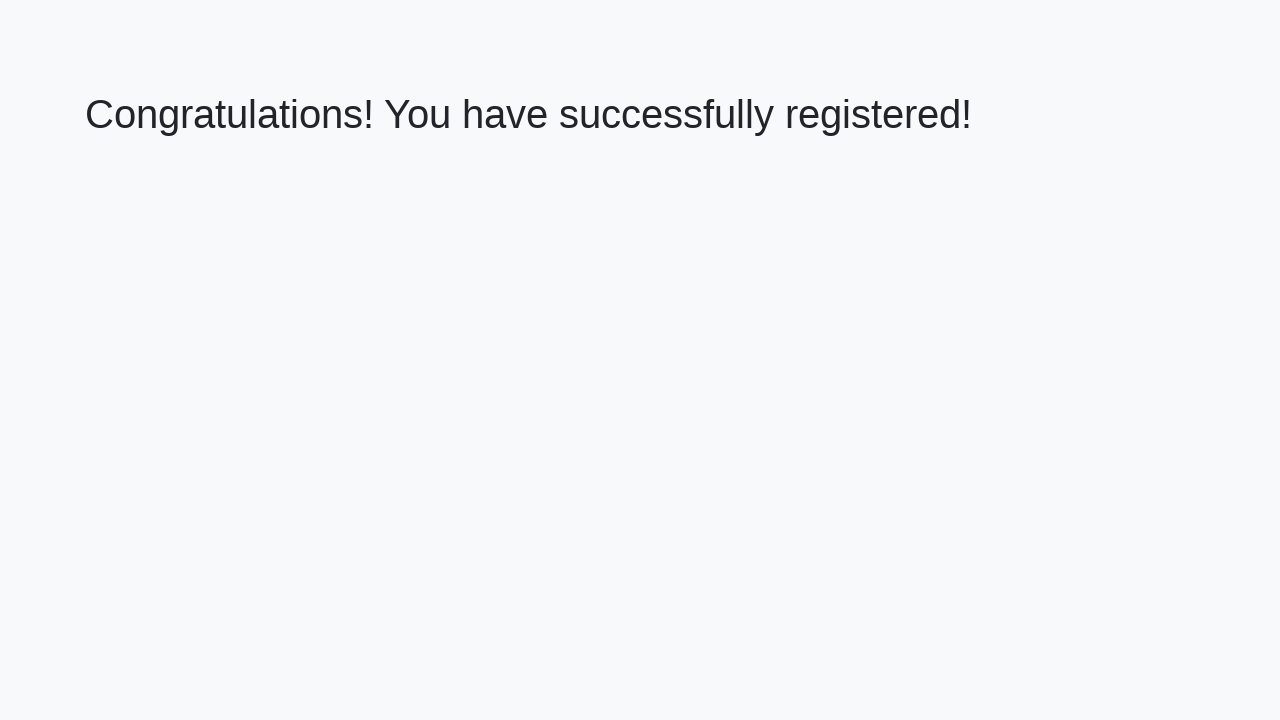

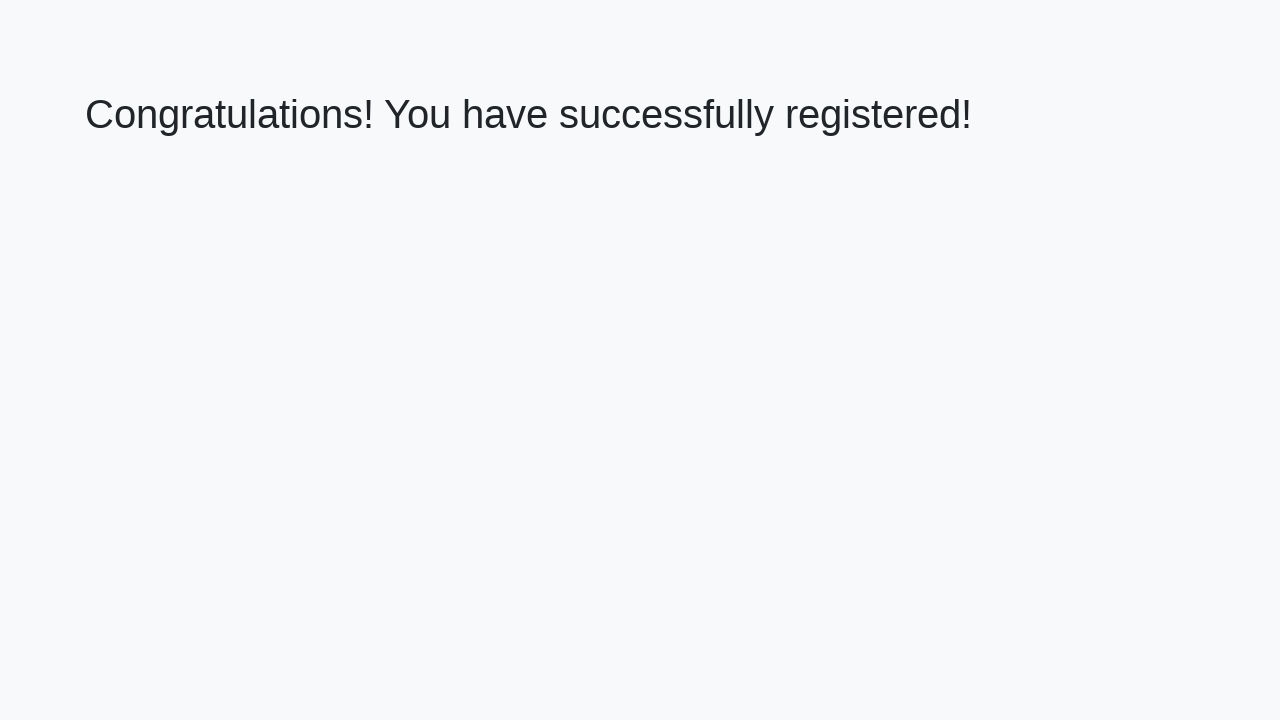